Navigates to Rozetka e-commerce website and waits for page to load

Starting URL: https://rozetka.com.ua/

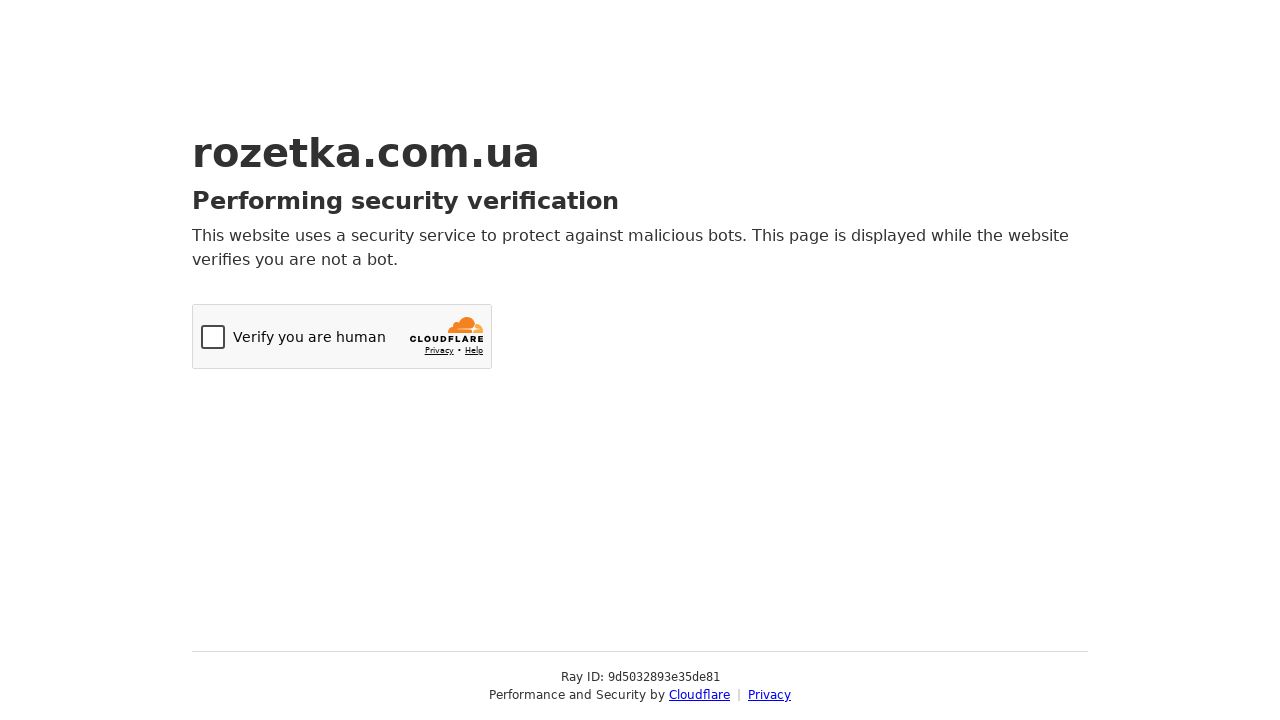

Navigated to Rozetka e-commerce website
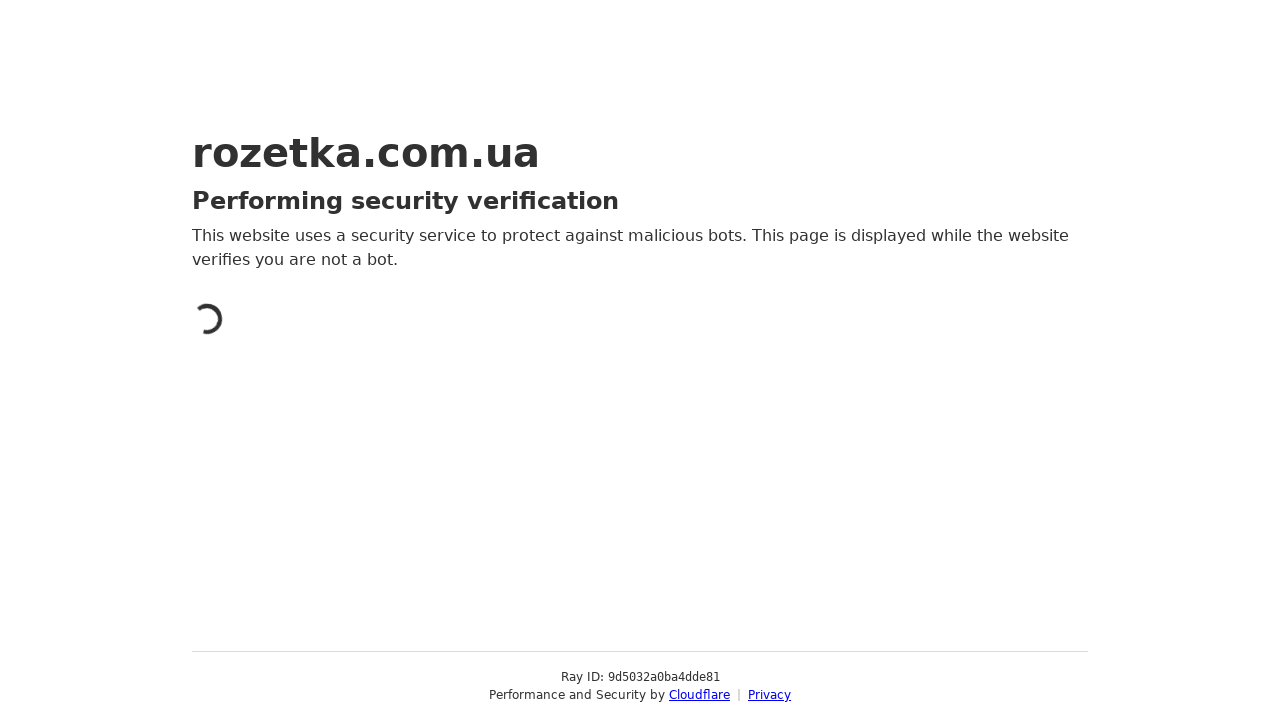

Page DOM content fully loaded
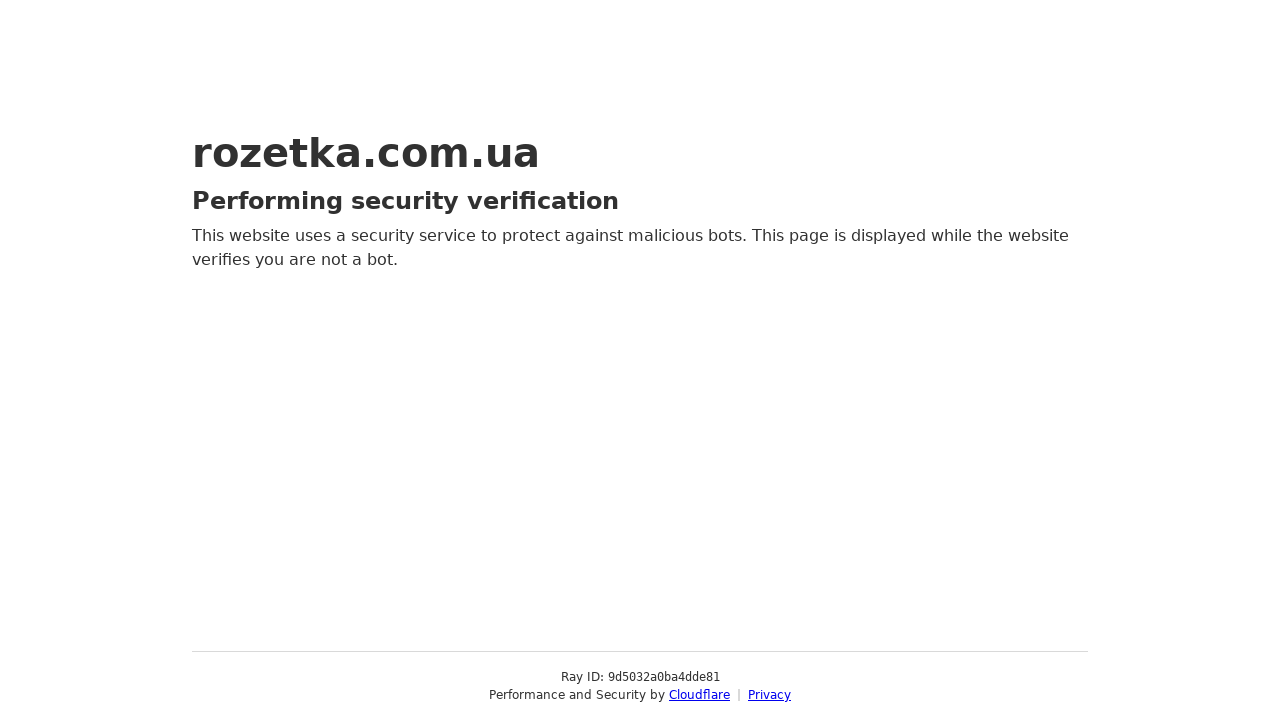

Page body element is present and visible
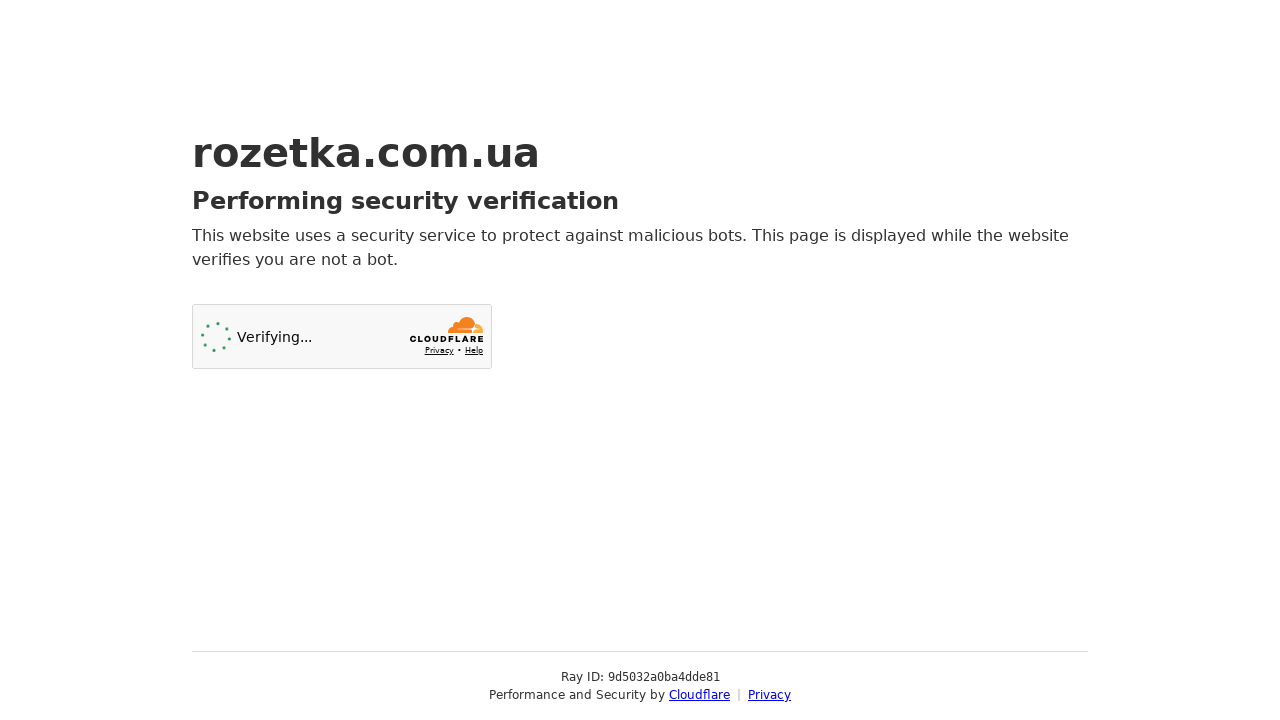

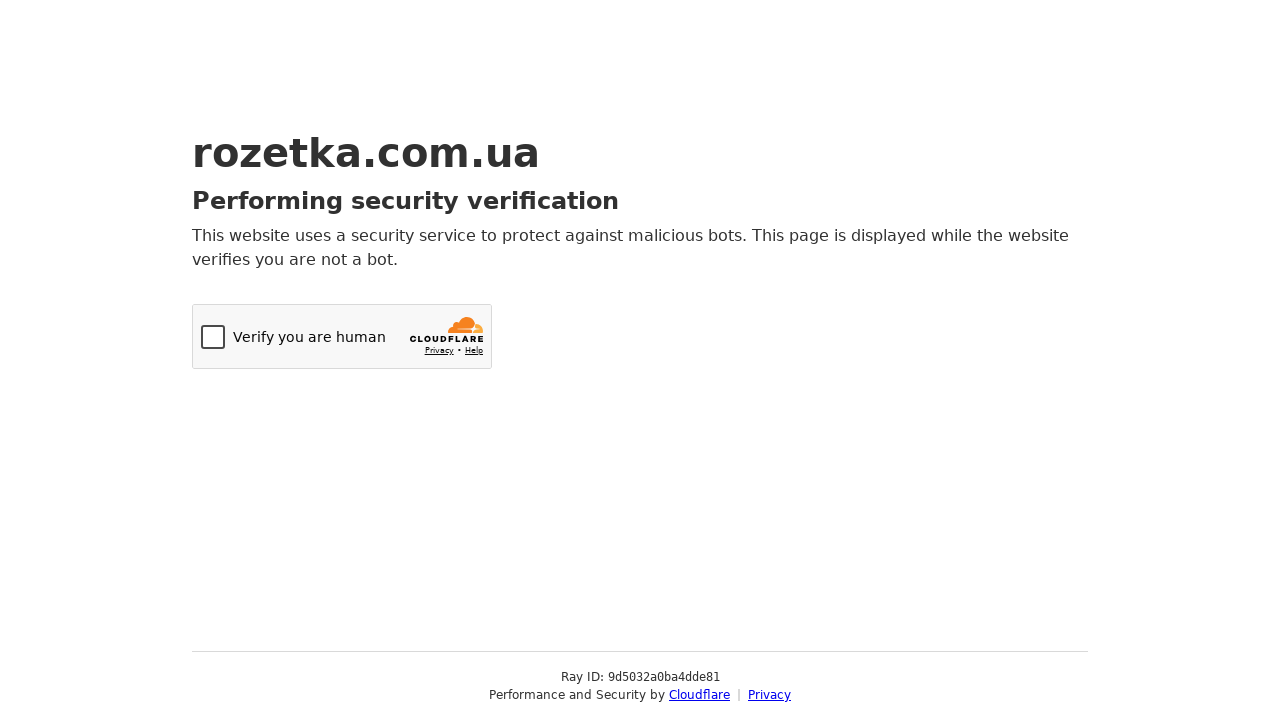